Verifies that the email input element is displayed on the page

Starting URL: https://www.selenium.dev/selenium/web/inputs.html

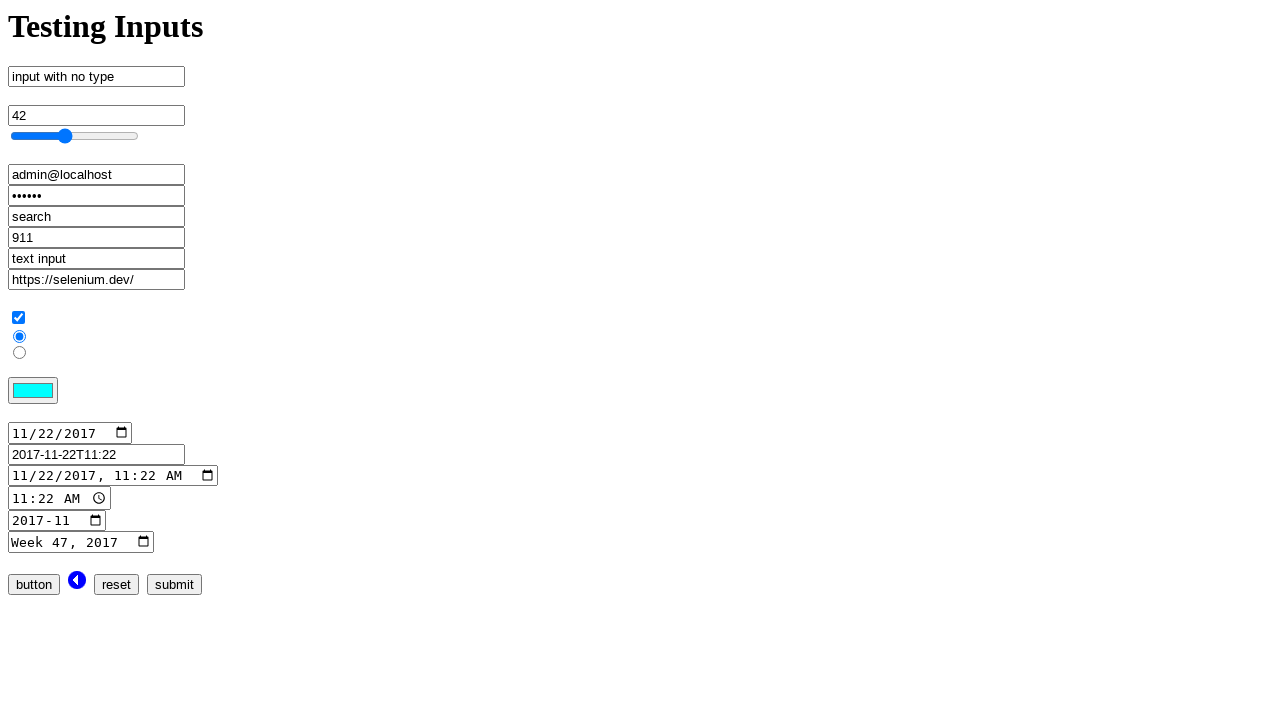

Navigated to inputs page
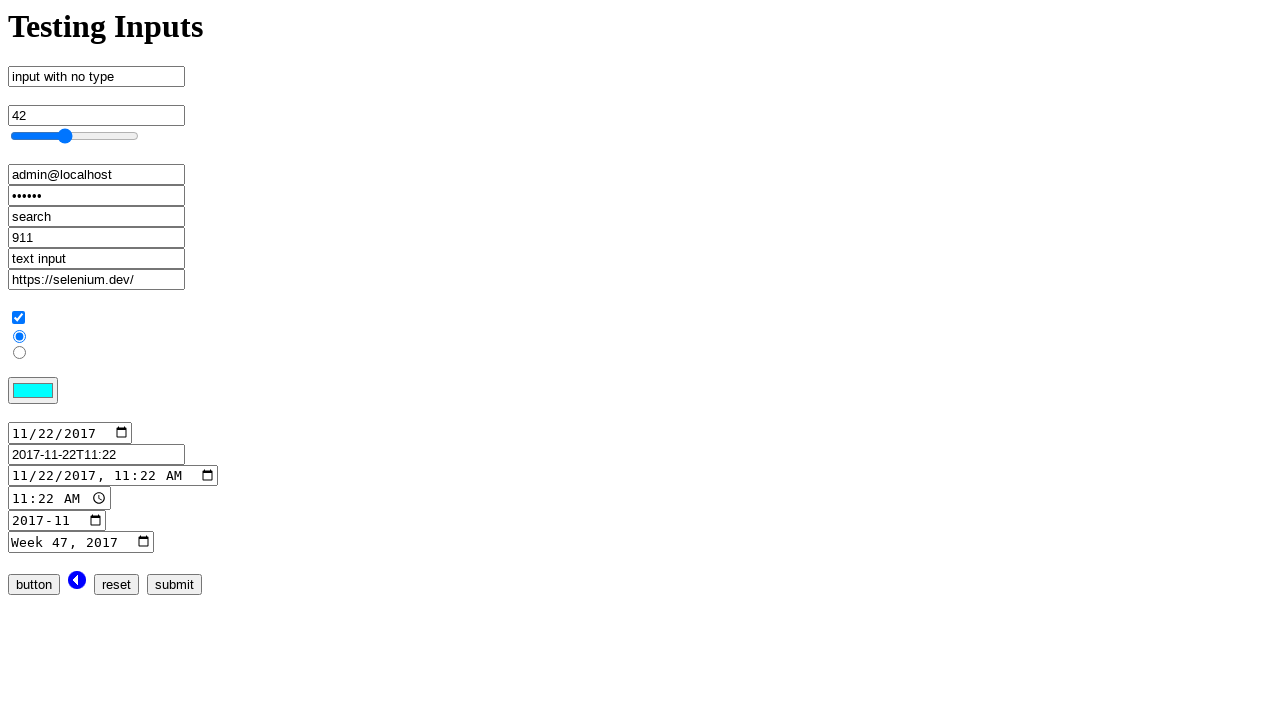

Located email input element
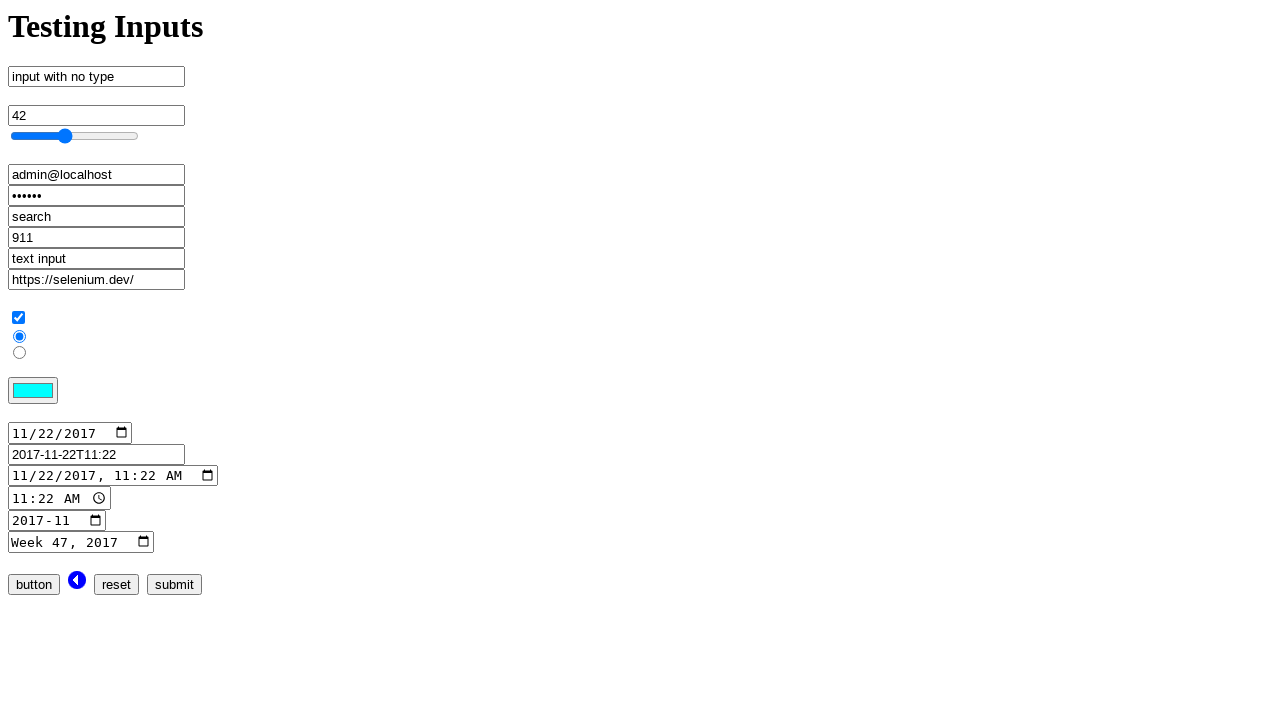

Verified that email input element is displayed
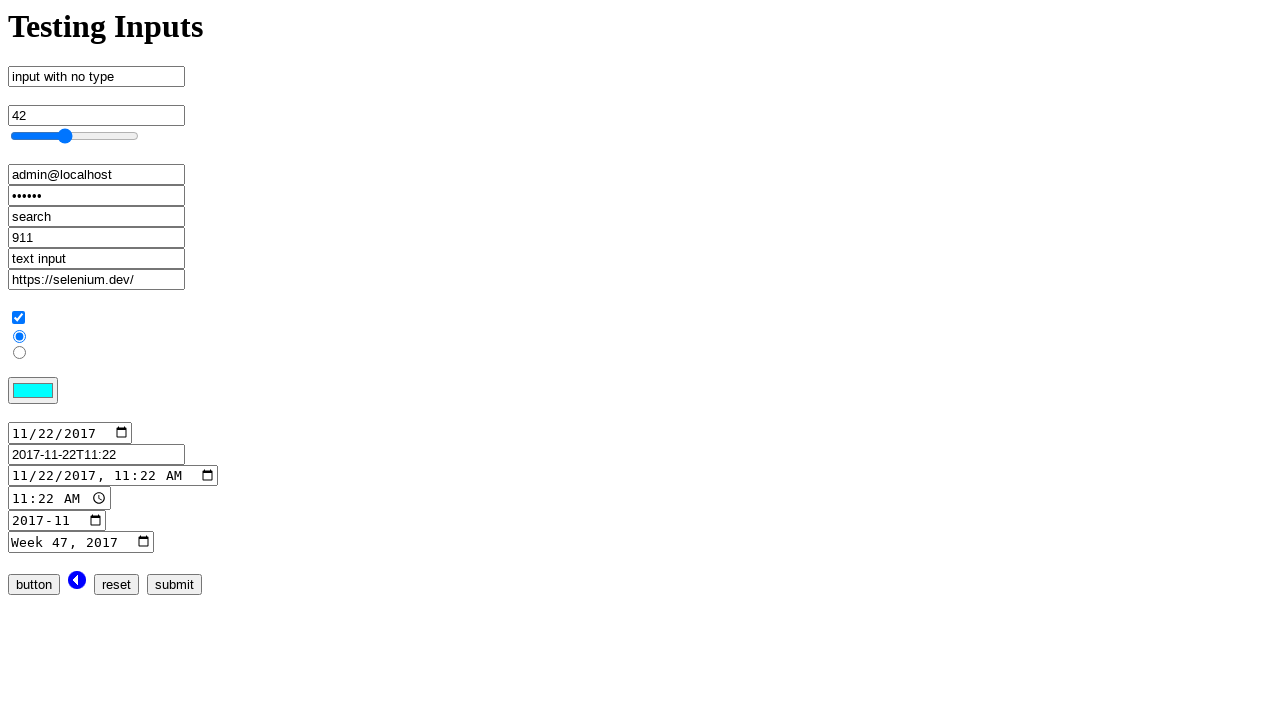

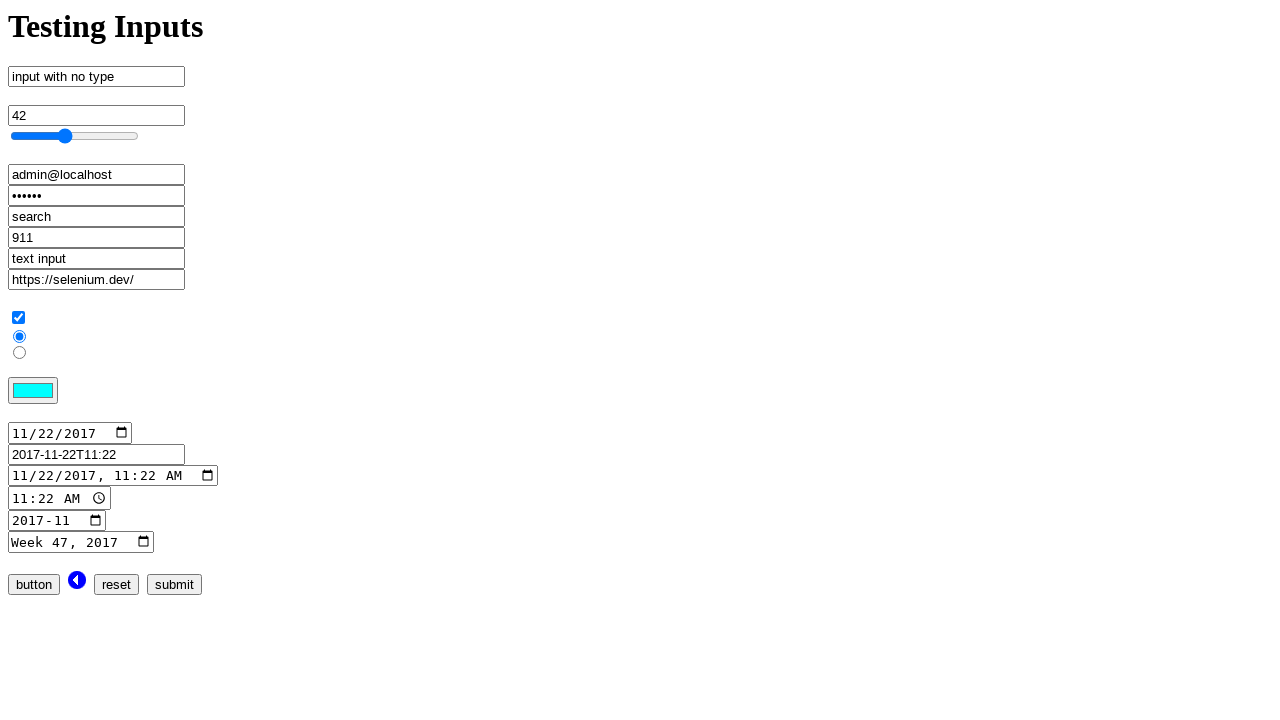